Tests mouse hover and context menu interactions by hovering over an element, right-clicking on a link, and clicking on another link

Starting URL: https://rahulshettyacademy.com/AutomationPractice/

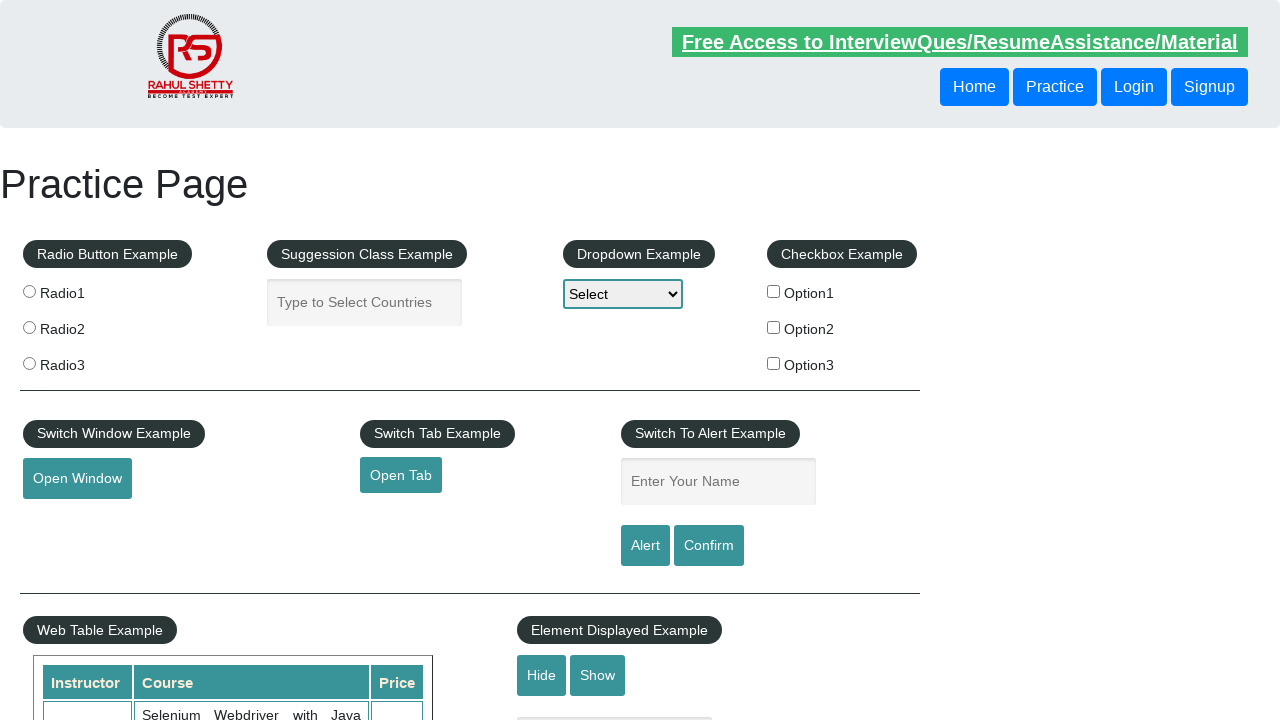

Hovered over mousehover element at (83, 361) on #mousehover
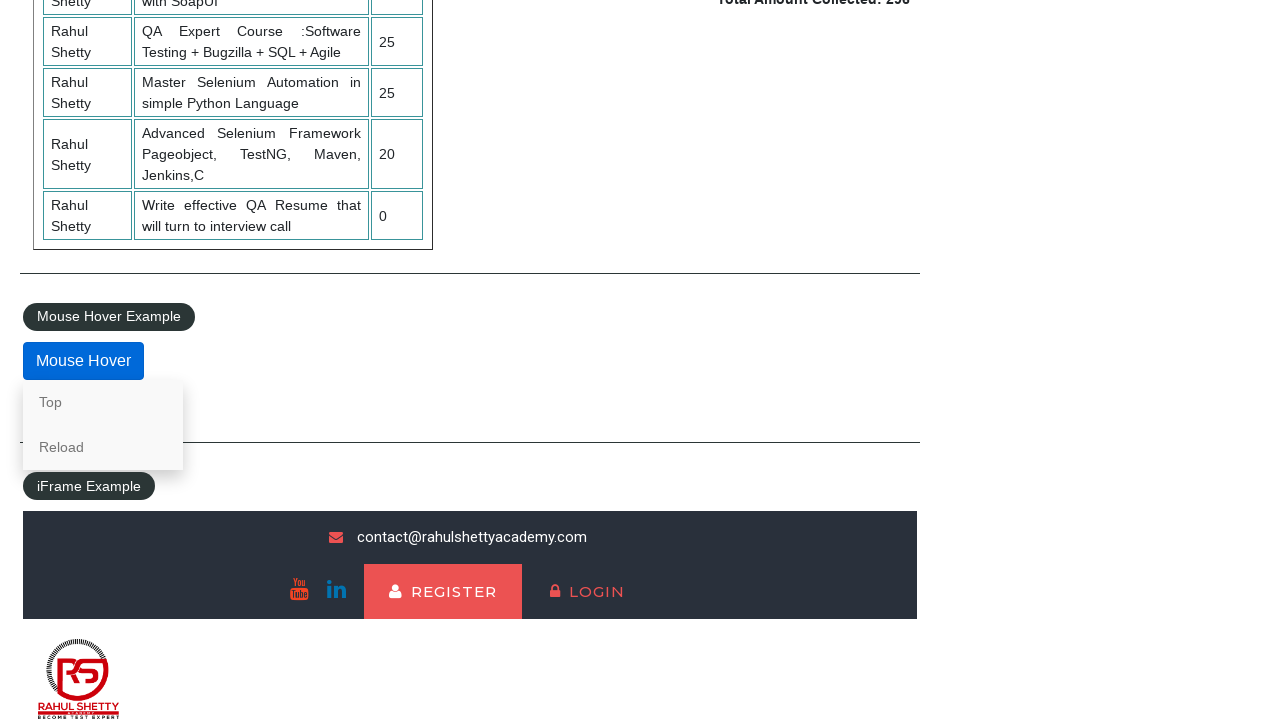

Right-clicked on the Top link at (103, 402) on text=Top
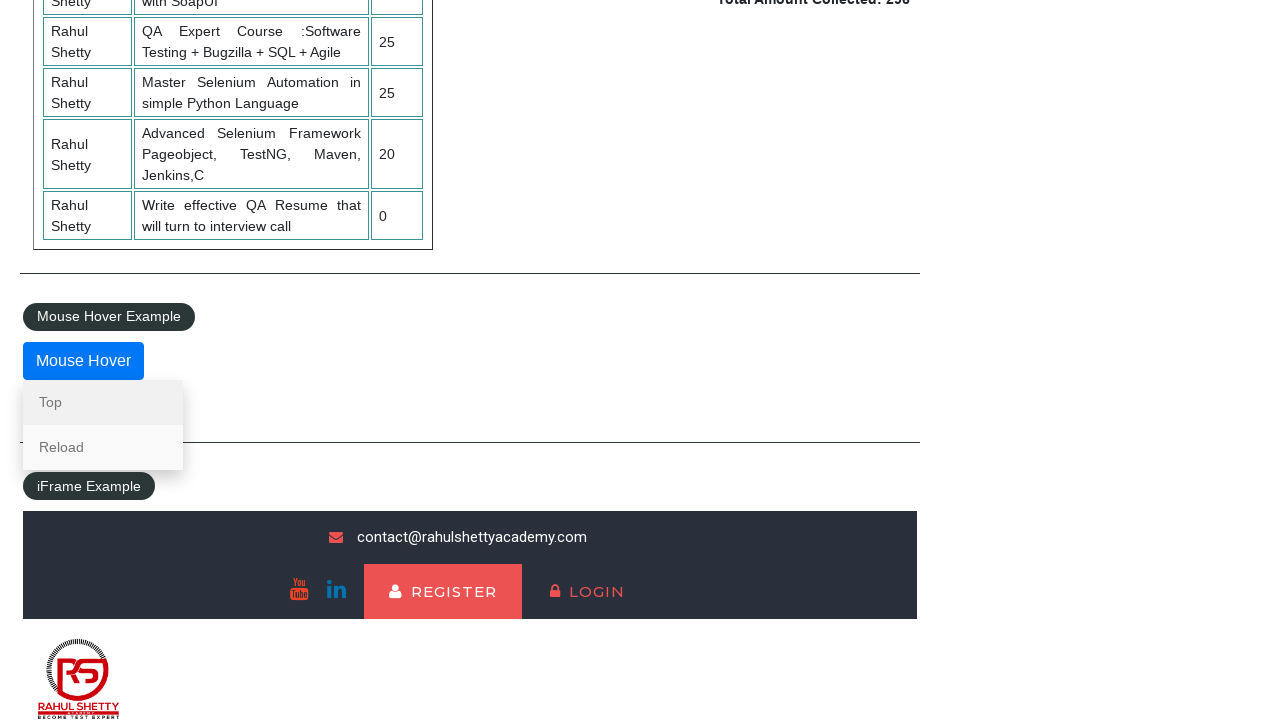

Hovered over Reload link at (103, 447) on text=Reload
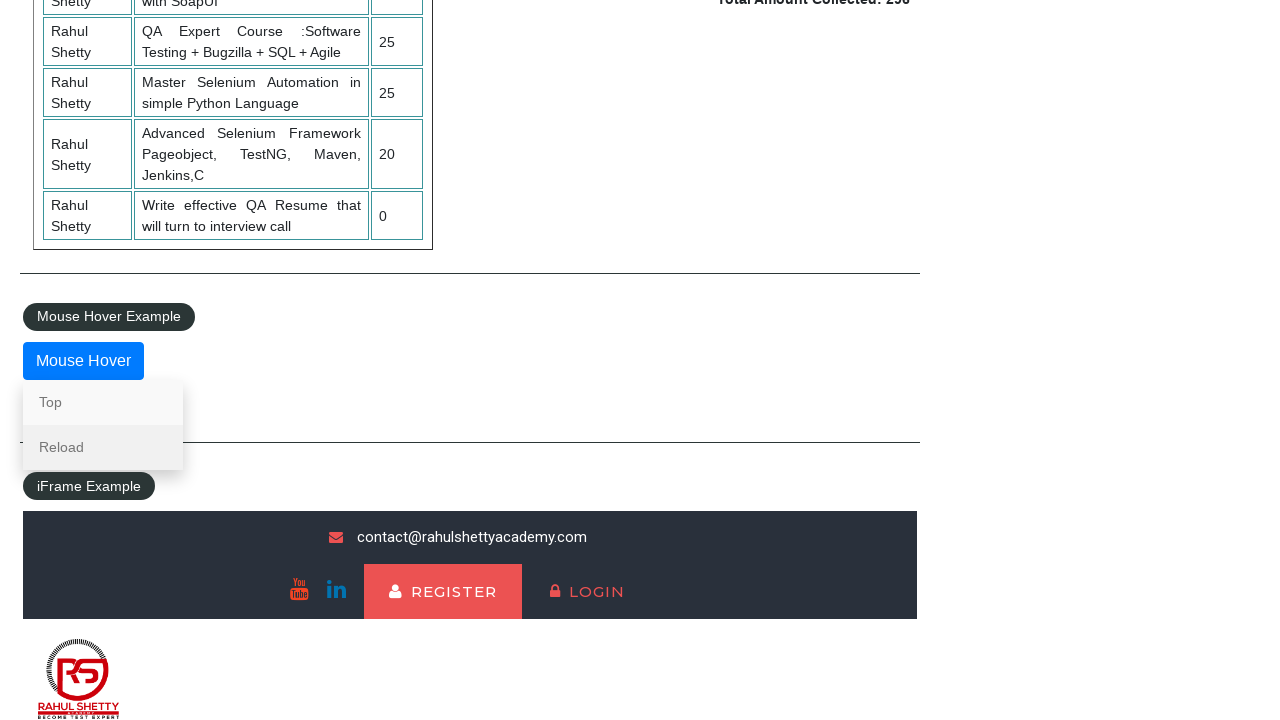

Clicked on Reload link at (103, 447) on text=Reload
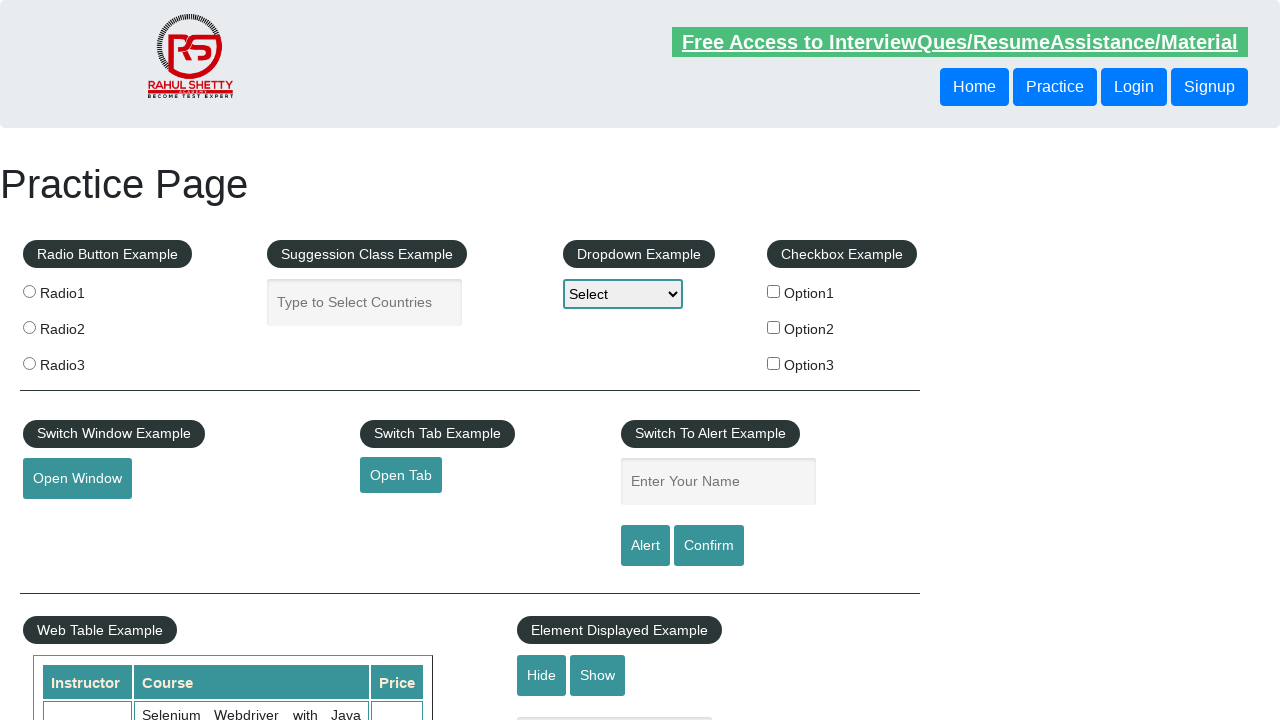

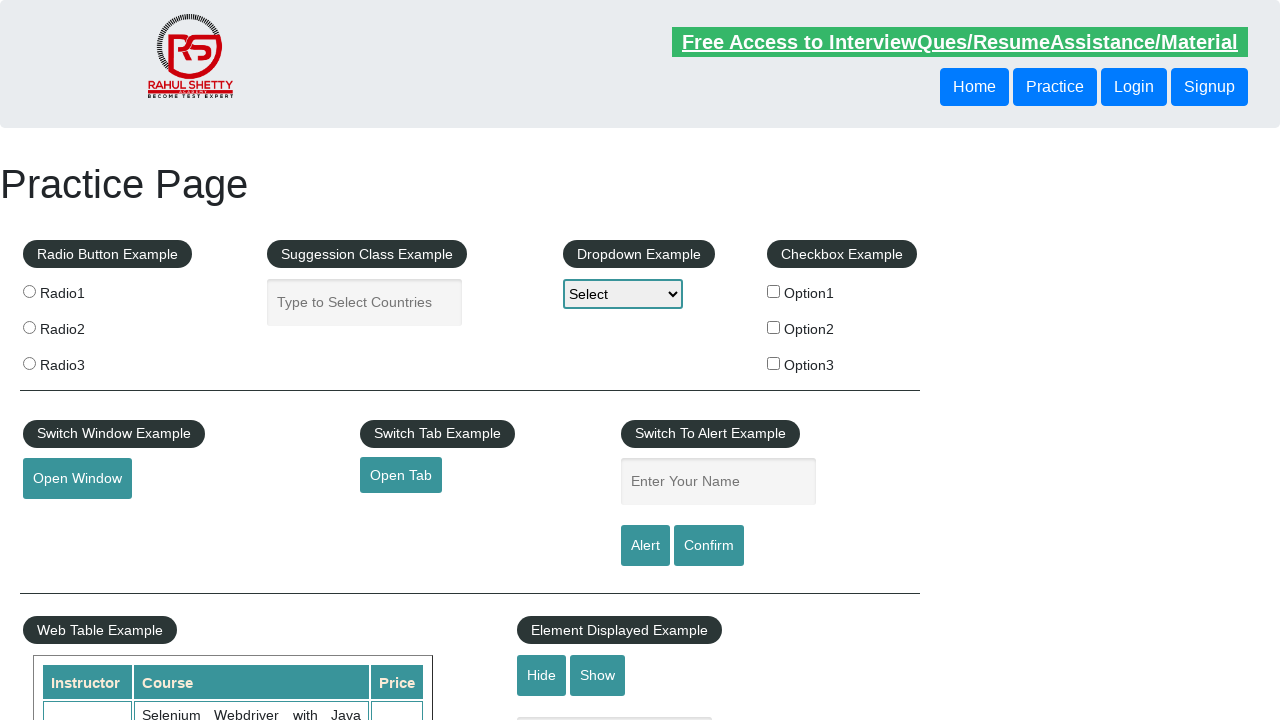